Tests checkbox selection functionality by selecting specific day checkboxes (Sunday, Monday, and Friday) from a list of weekday checkboxes

Starting URL: https://testautomationpractice.blogspot.com/

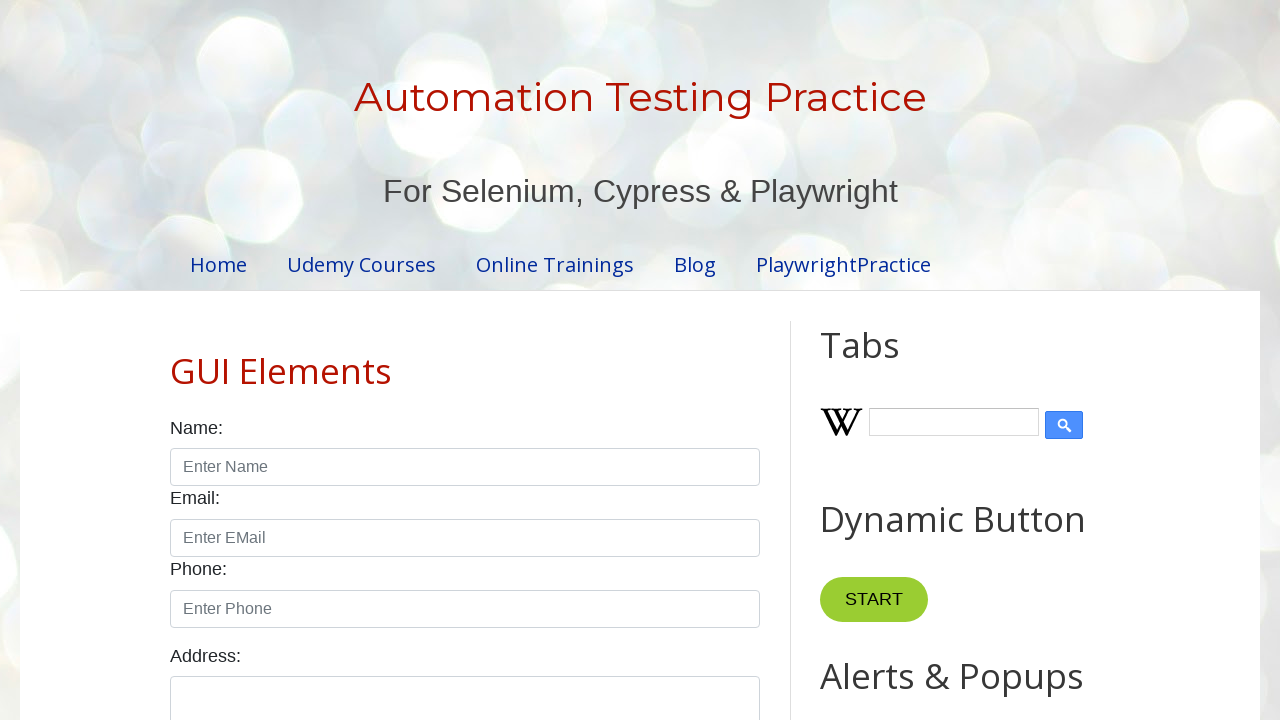

Located all day checkboxes on the page
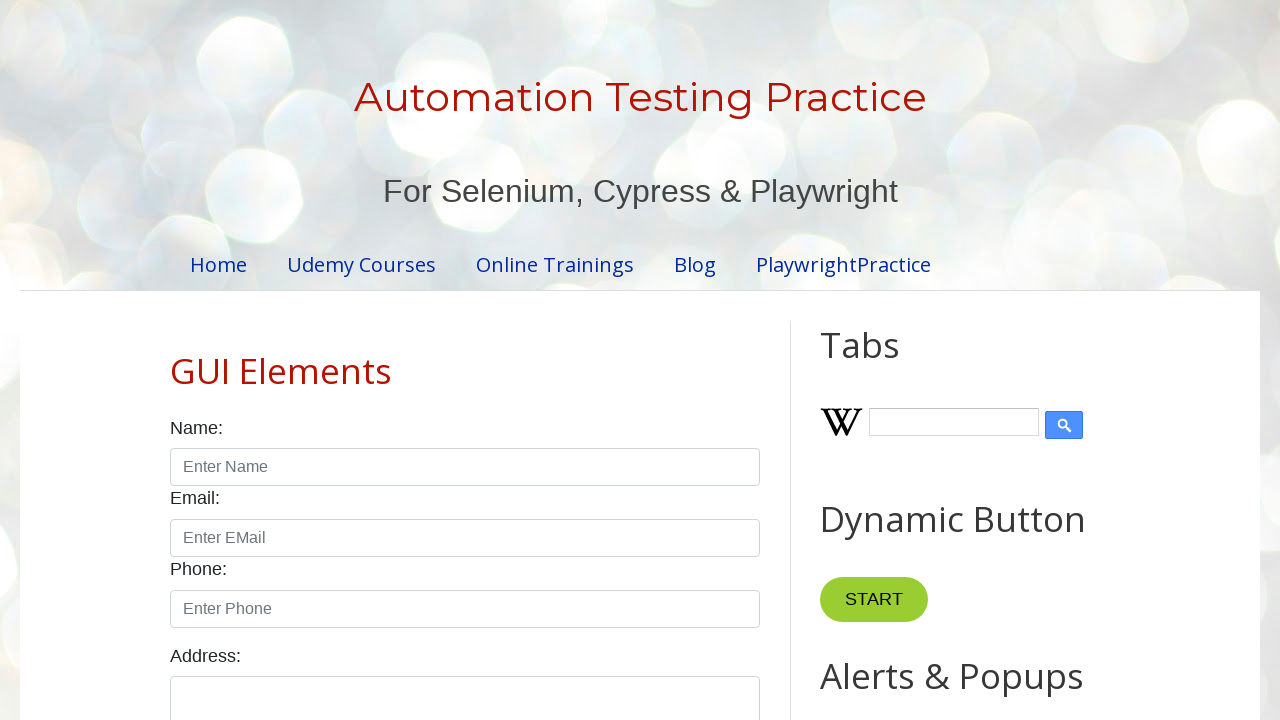

Found 7 day checkboxes in total
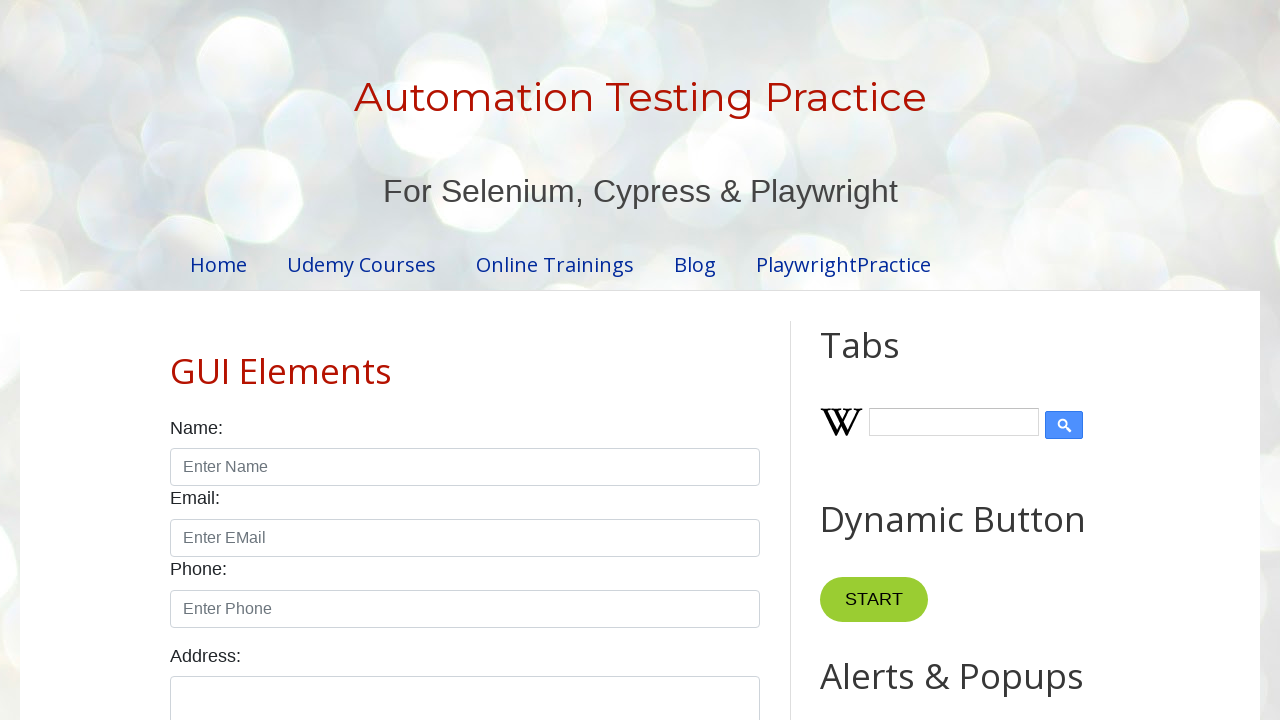

Selected checkbox at index 0
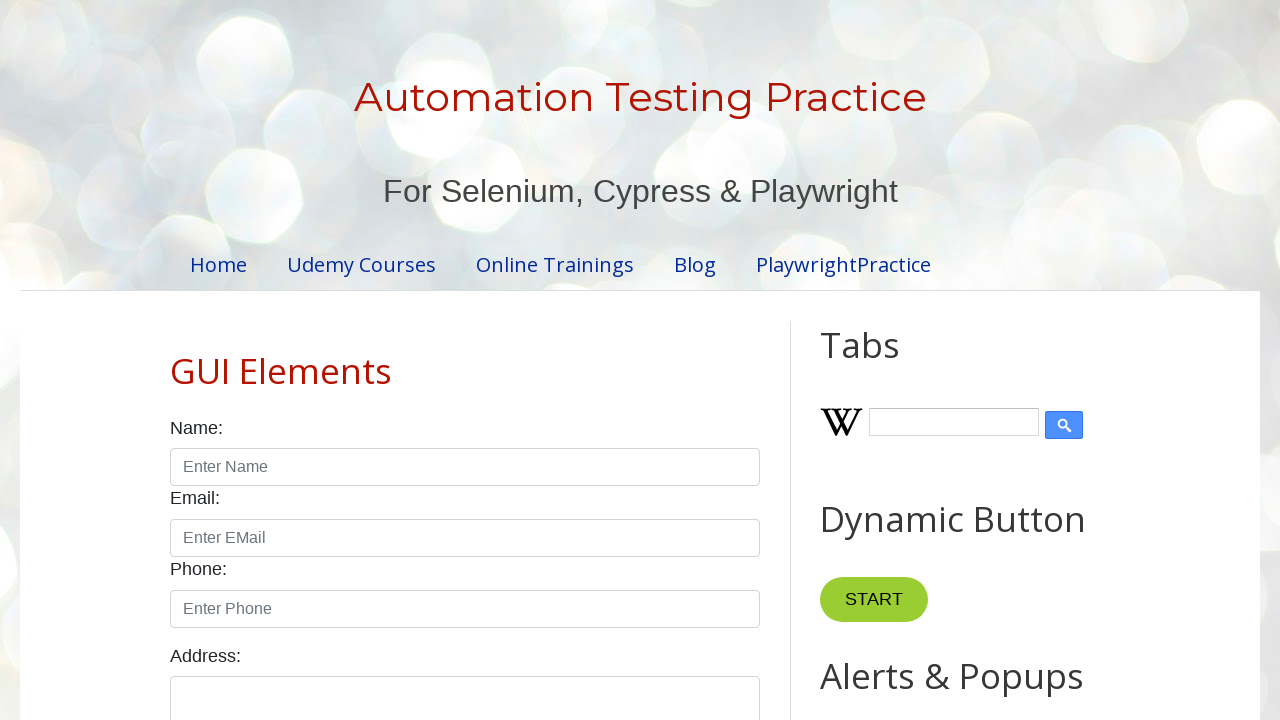

Retrieved checkbox ID: sunday
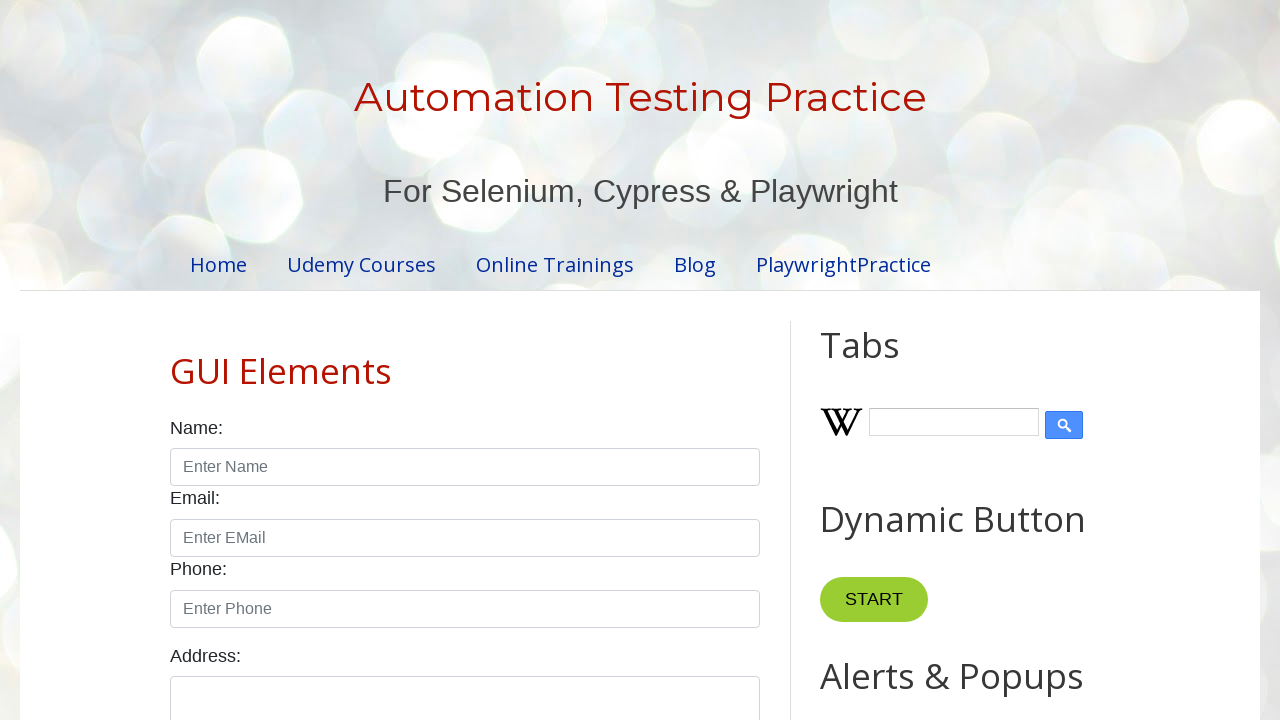

Clicked checkbox for sunday at (176, 360) on xpath=//input[@type='checkbox' and contains(@value,'day')] >> nth=0
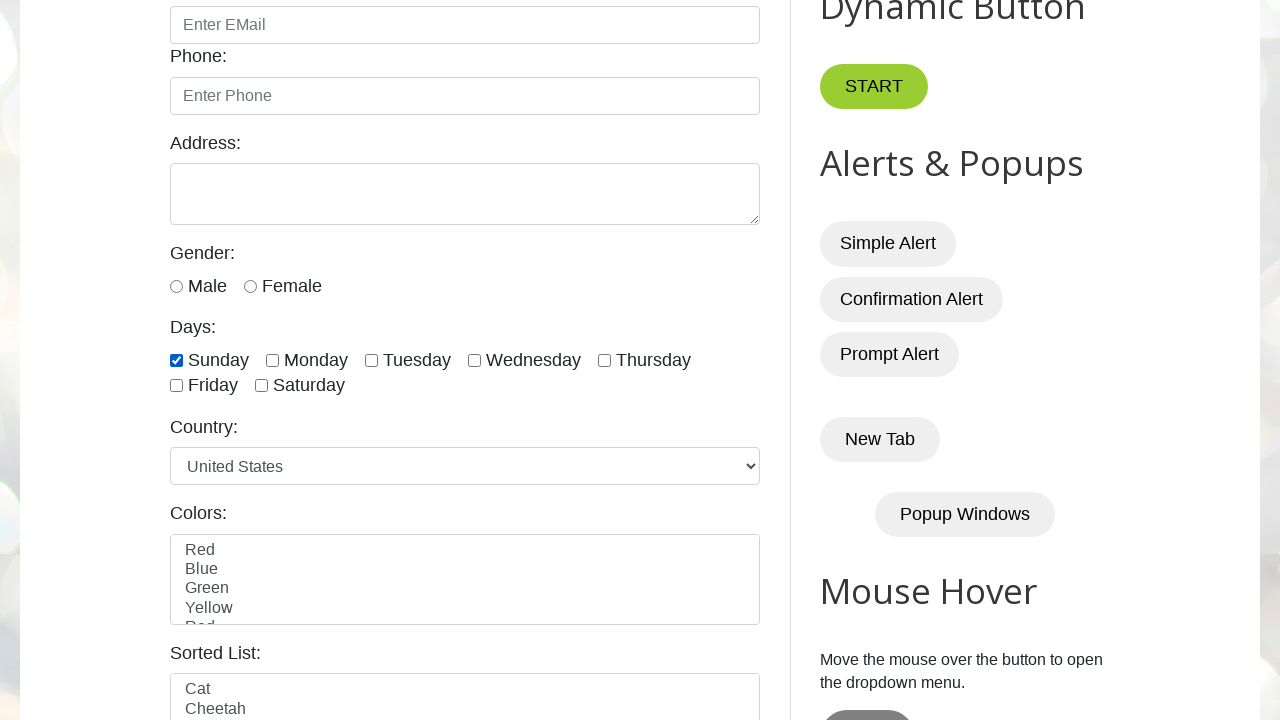

Selected checkbox at index 1
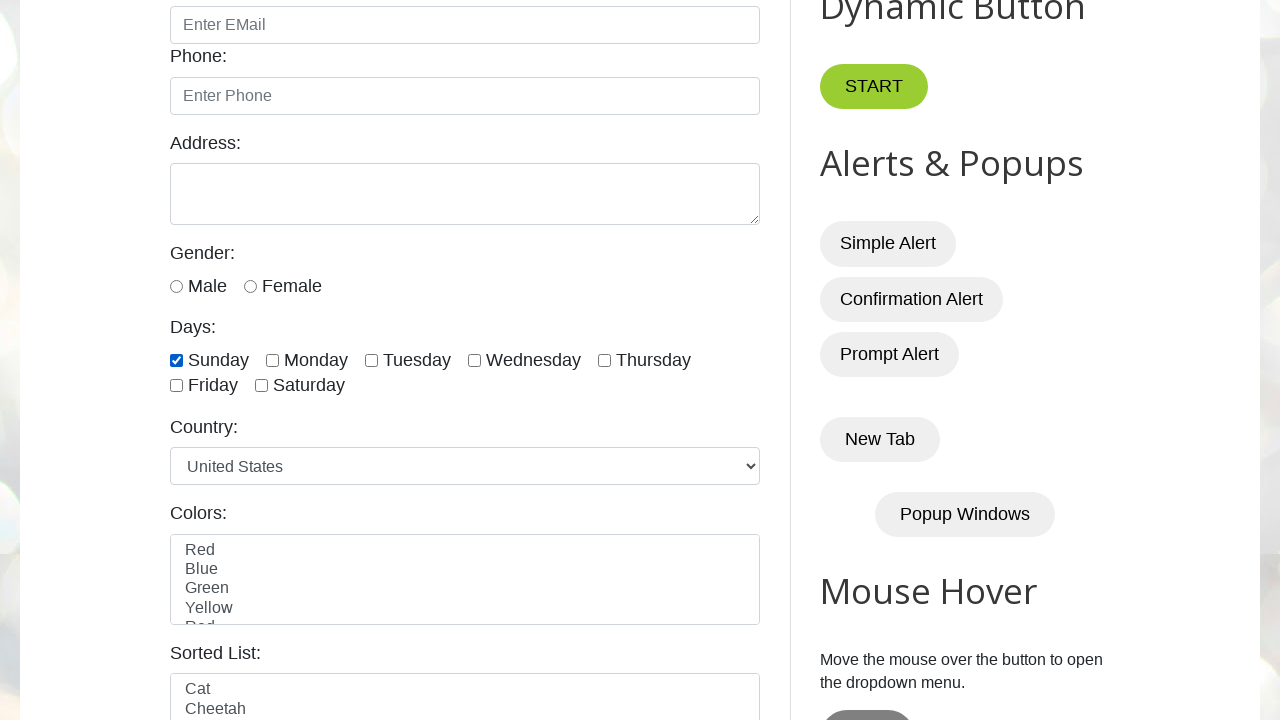

Retrieved checkbox ID: monday
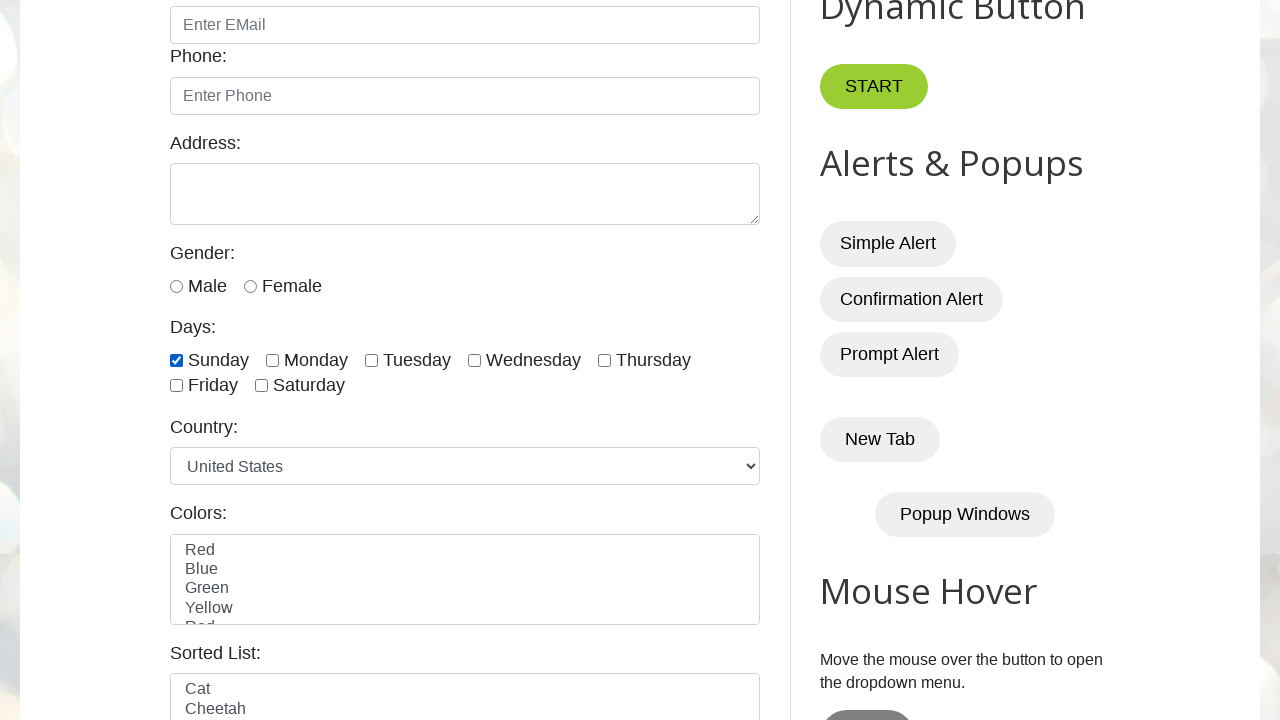

Clicked checkbox for monday at (272, 360) on xpath=//input[@type='checkbox' and contains(@value,'day')] >> nth=1
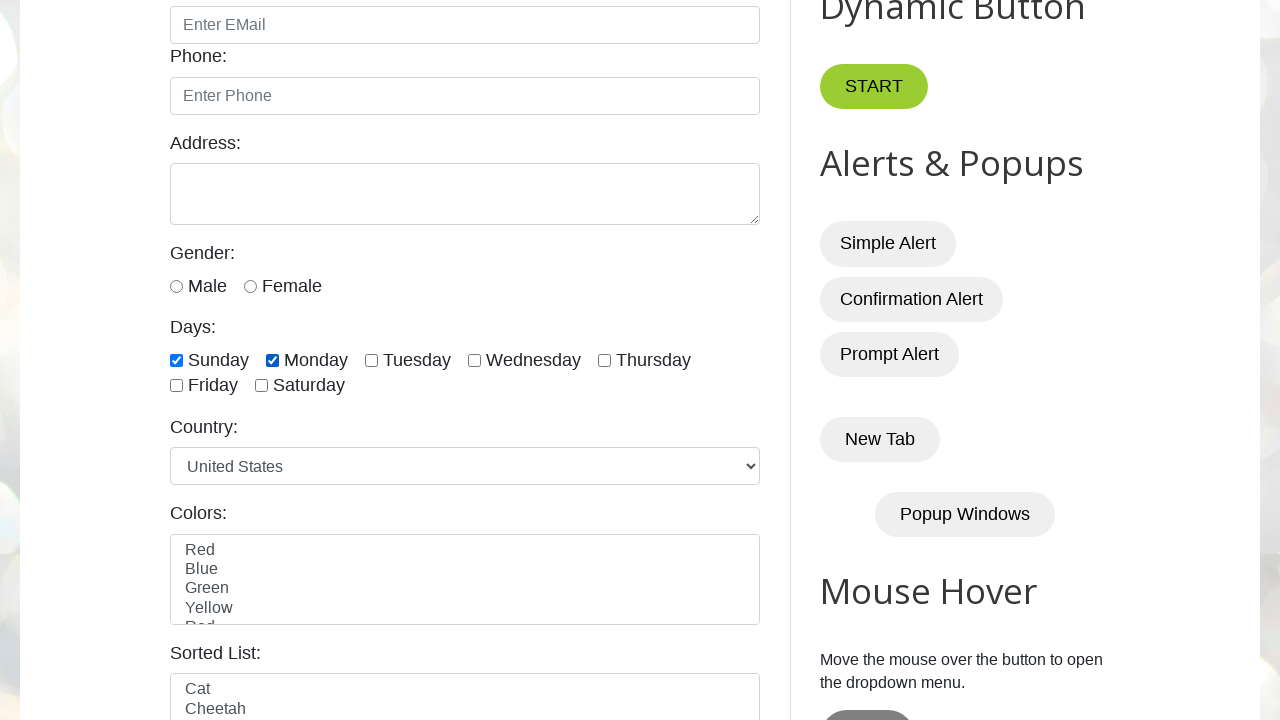

Selected checkbox at index 2
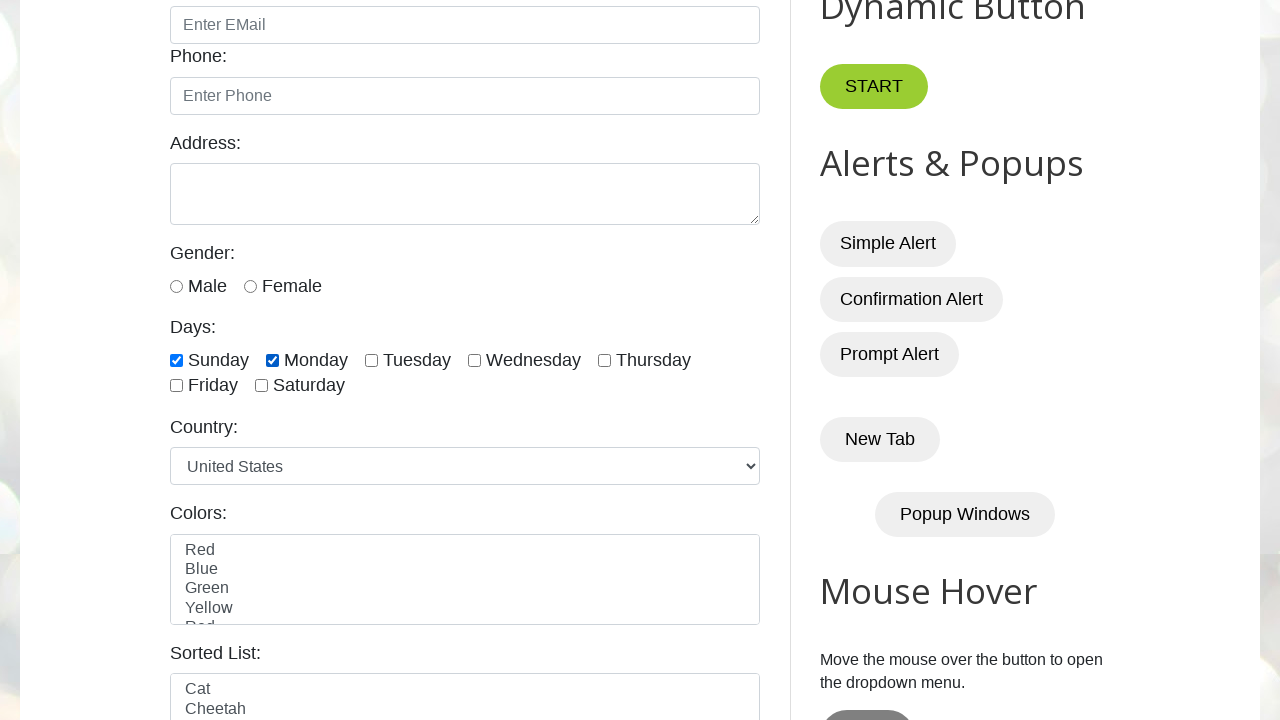

Retrieved checkbox ID: tuesday
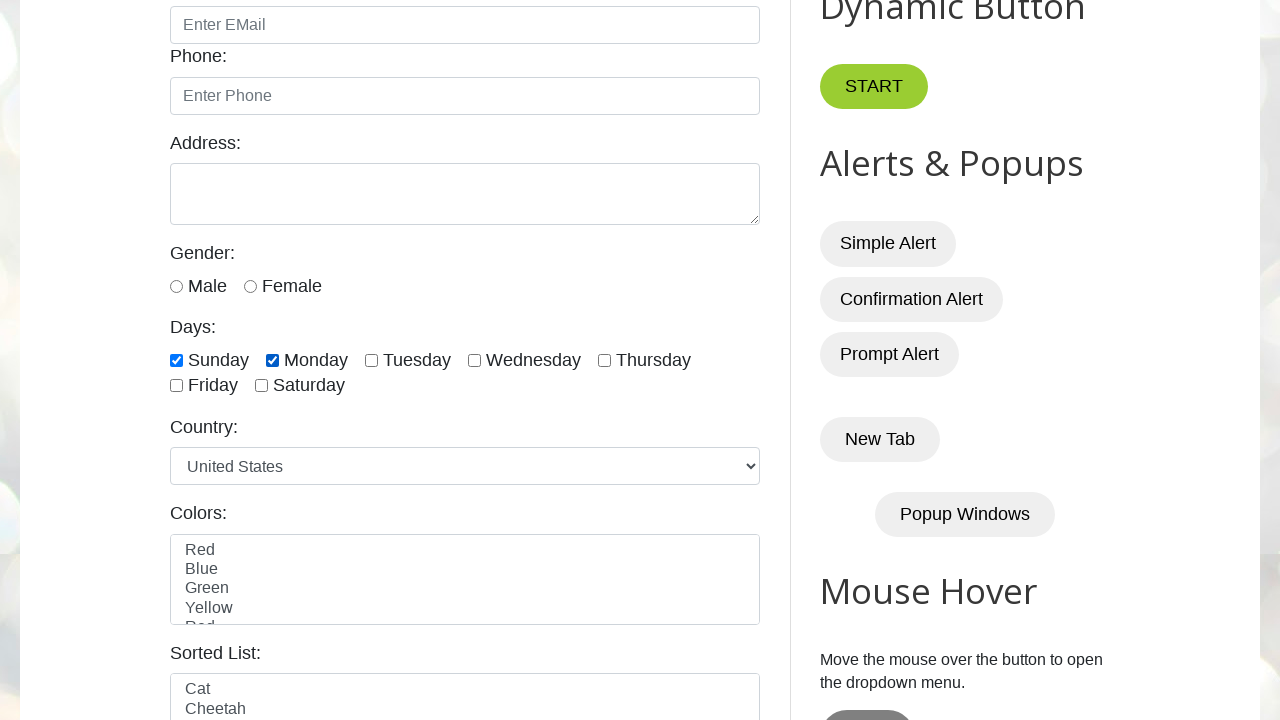

Selected checkbox at index 3
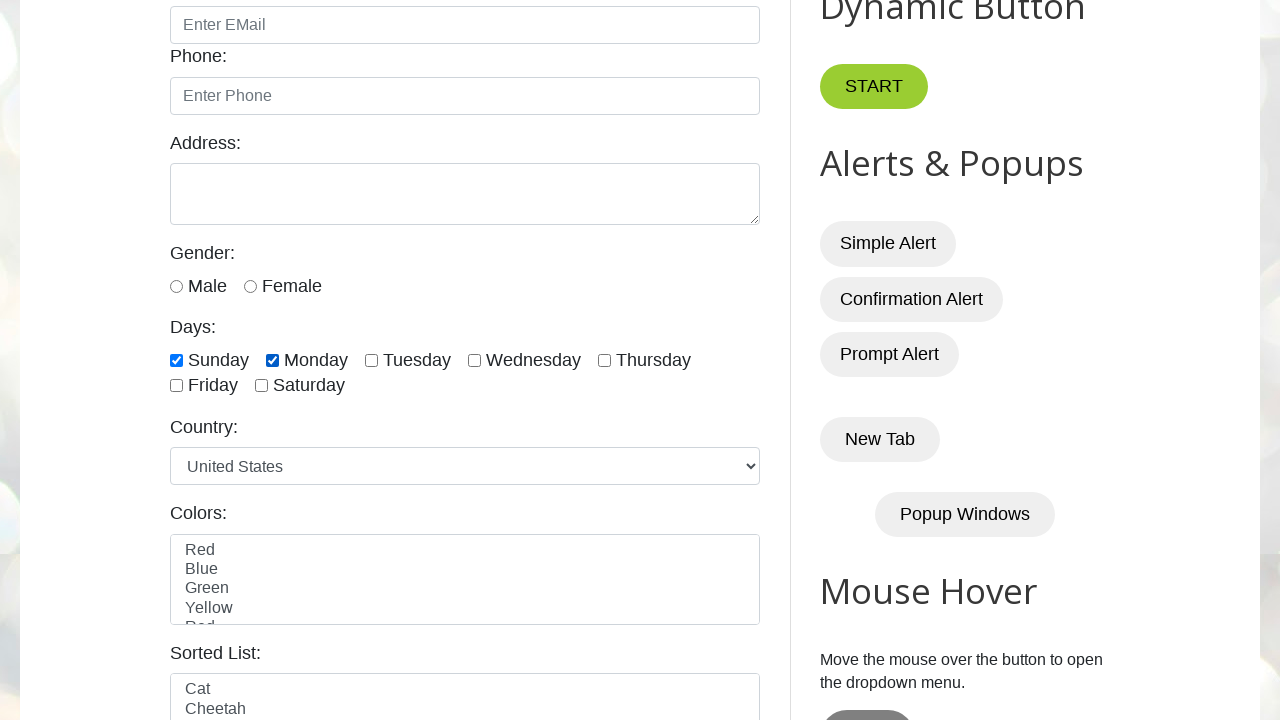

Retrieved checkbox ID: wednesday
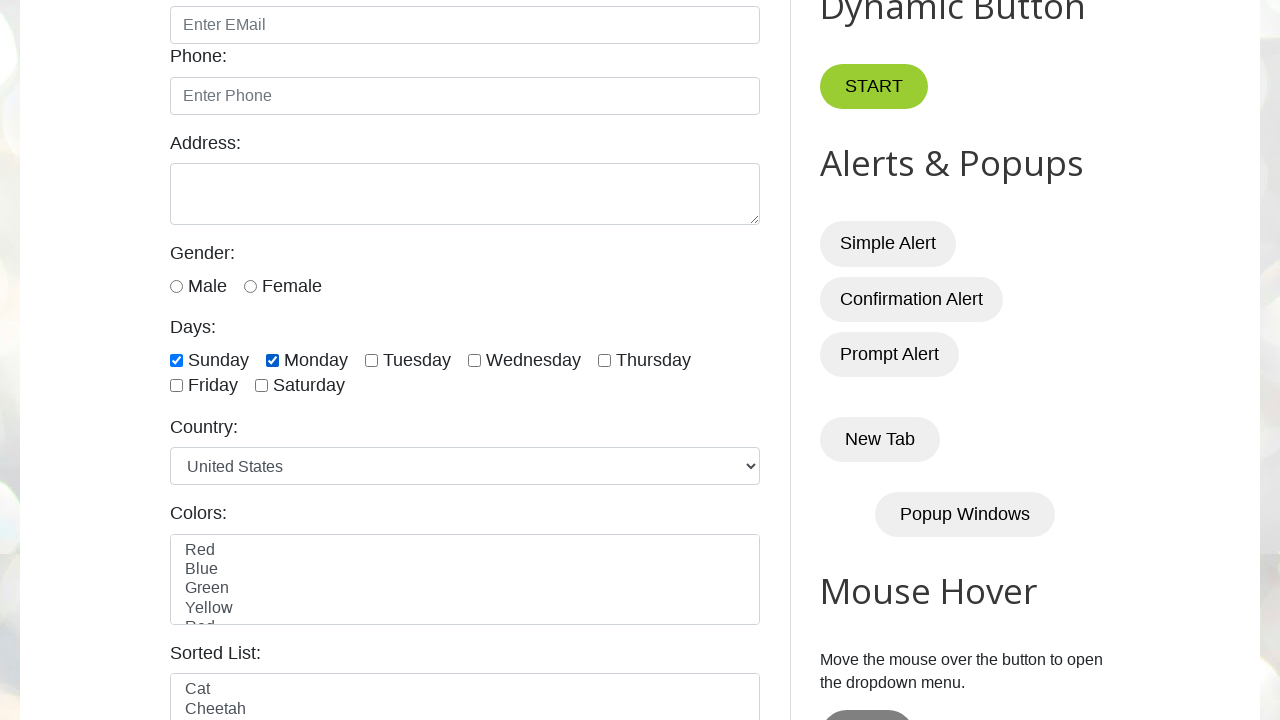

Selected checkbox at index 4
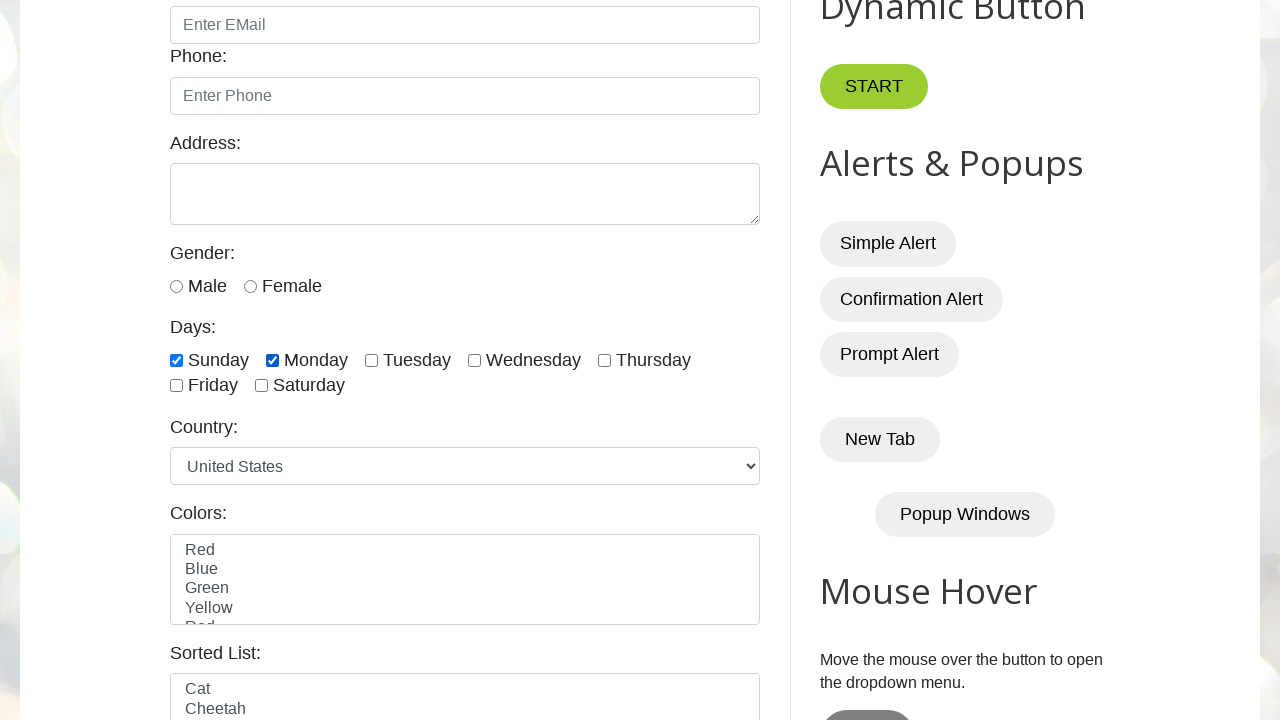

Retrieved checkbox ID: thursday
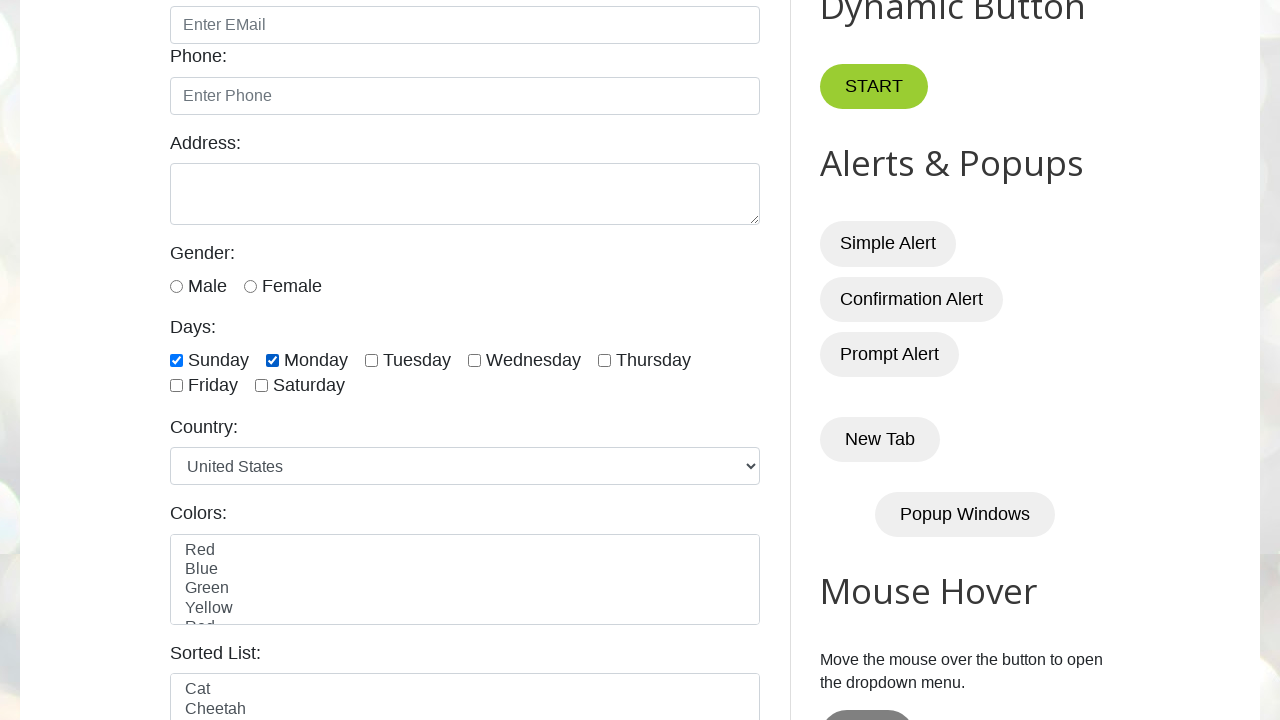

Selected checkbox at index 5
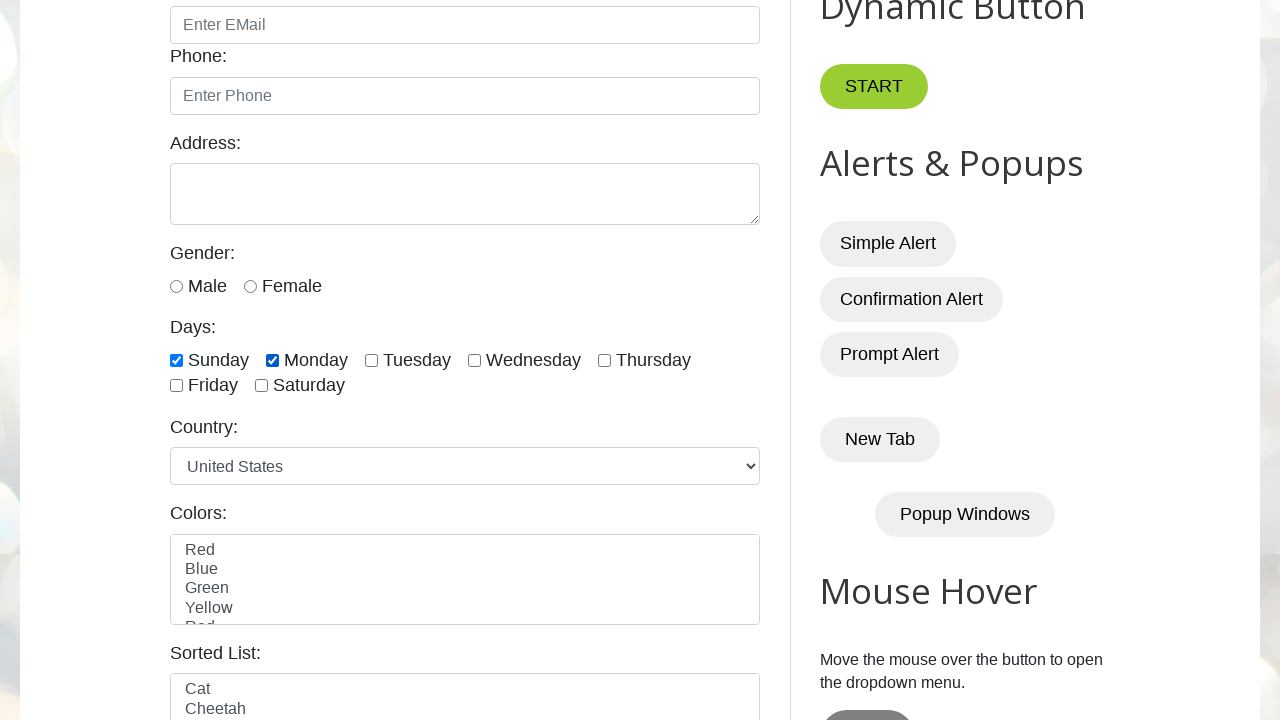

Retrieved checkbox ID: friday
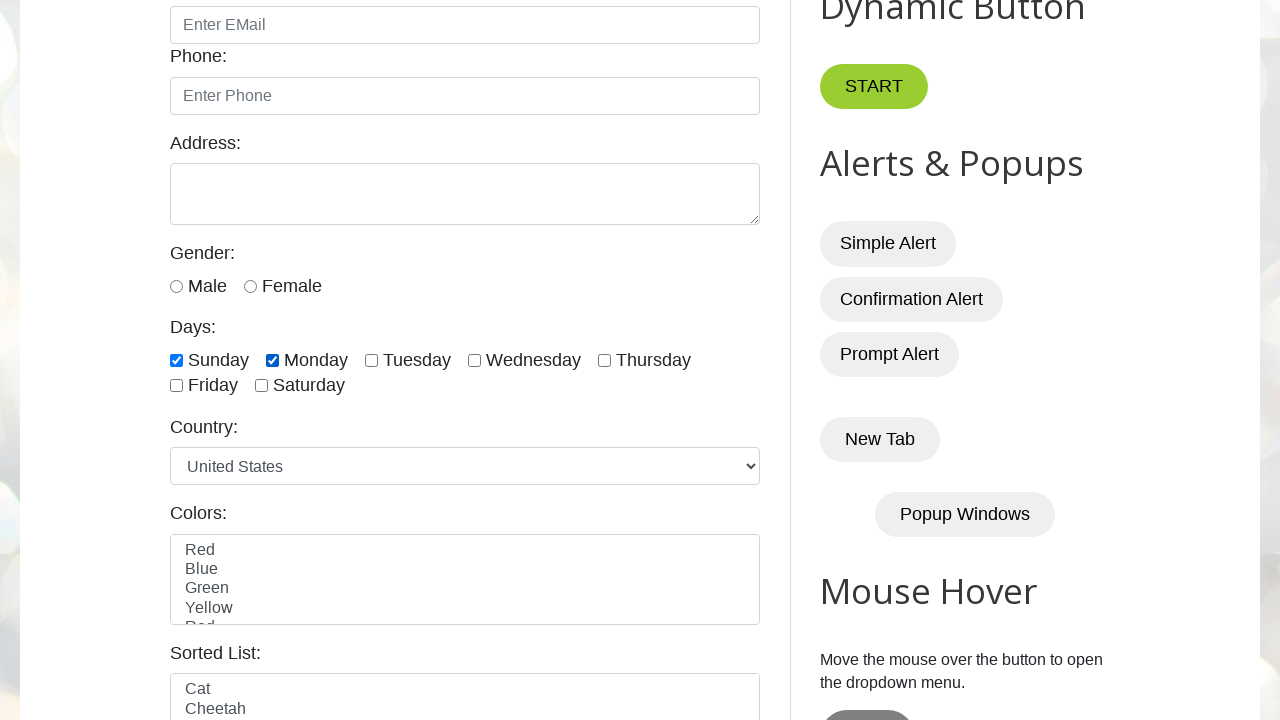

Clicked checkbox for friday at (176, 386) on xpath=//input[@type='checkbox' and contains(@value,'day')] >> nth=5
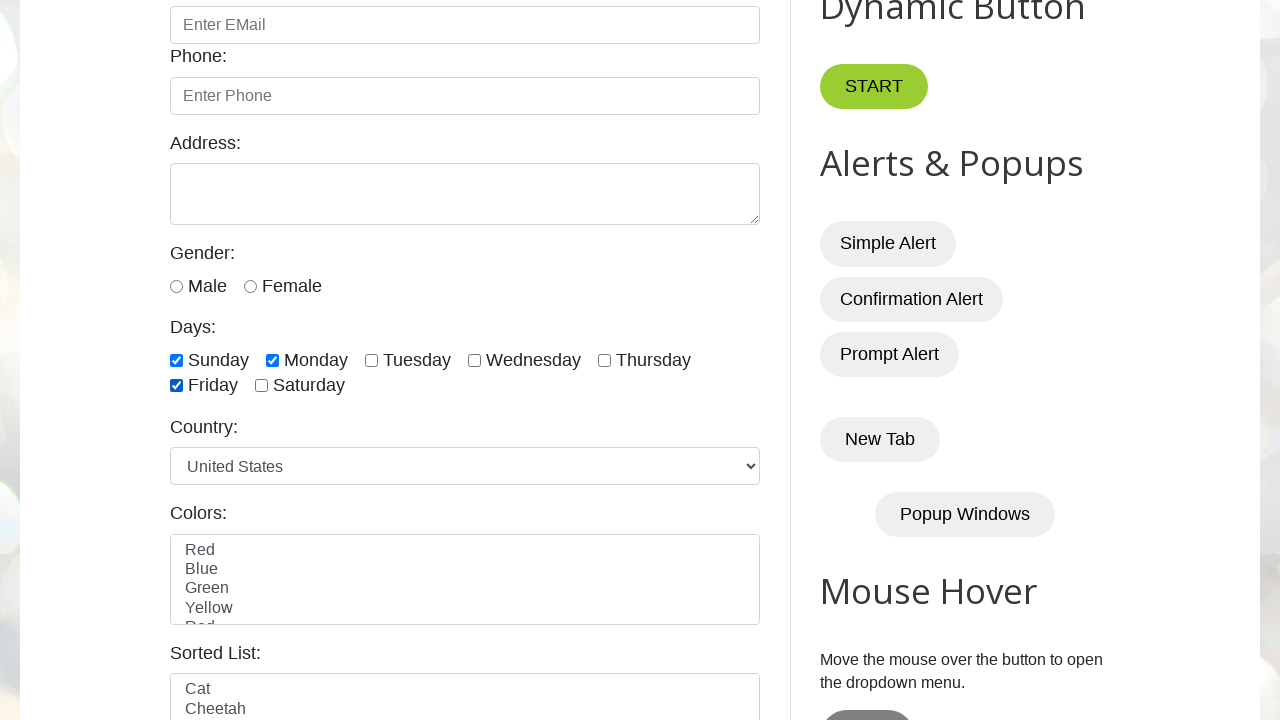

Selected checkbox at index 6
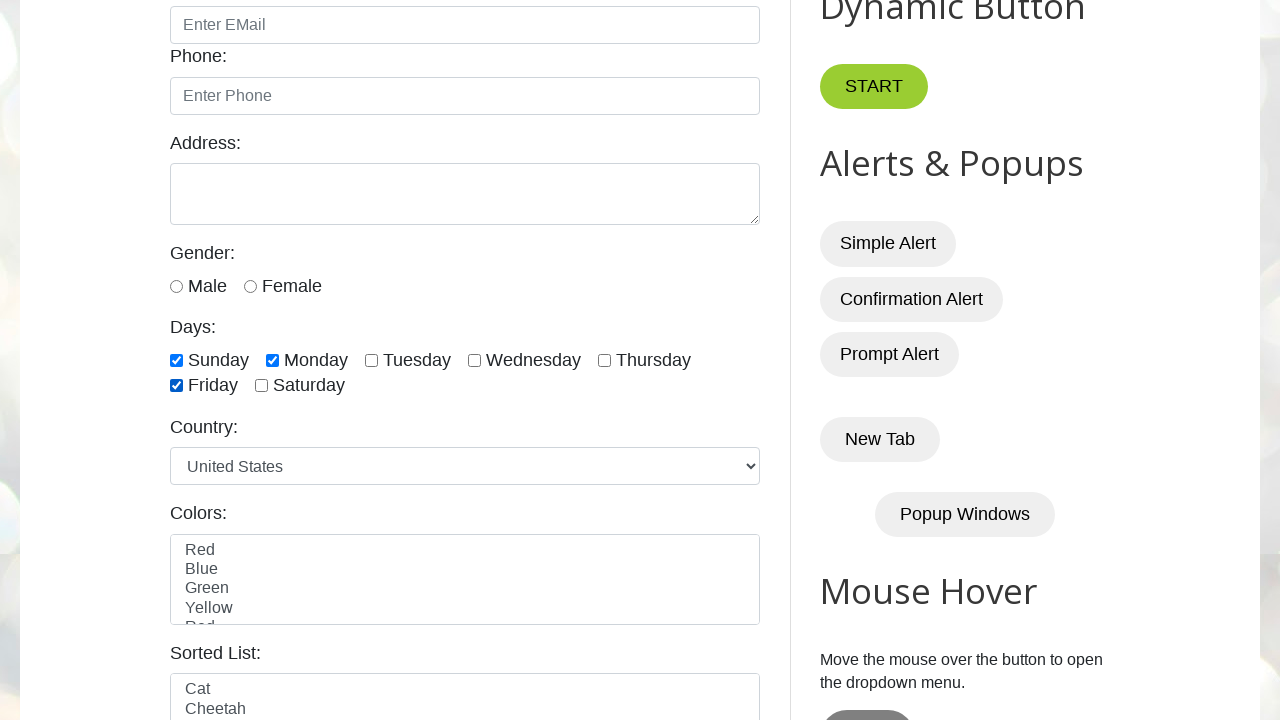

Retrieved checkbox ID: saturday
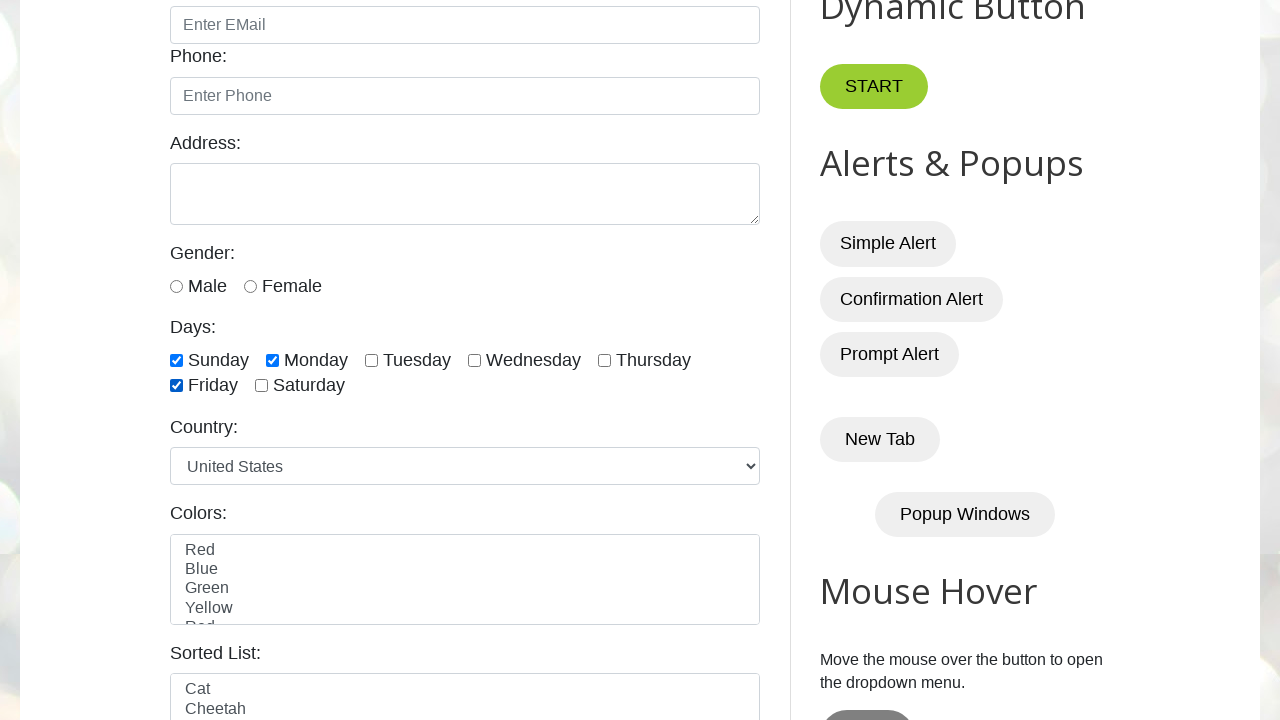

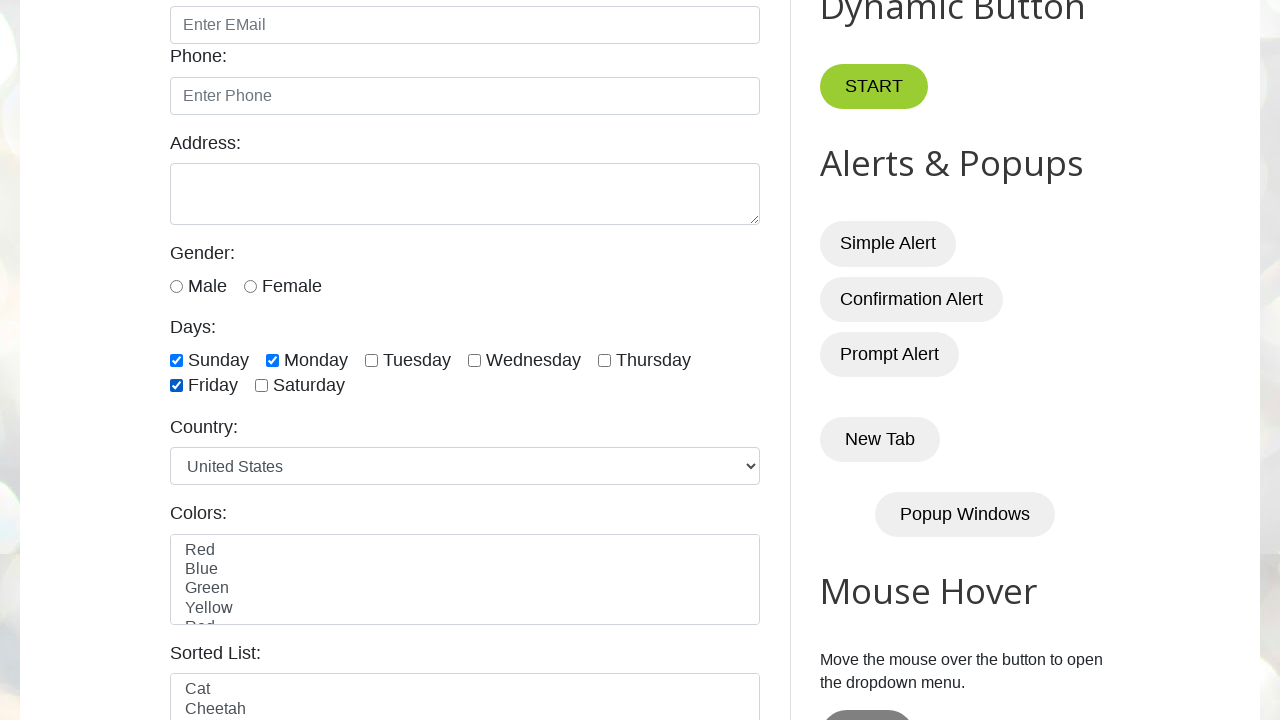